Tests the DemoQA text box form by navigating to the Elements section, filling out personal information fields (name, email, addresses), and verifying the submitted data is displayed correctly.

Starting URL: https://demoqa.com

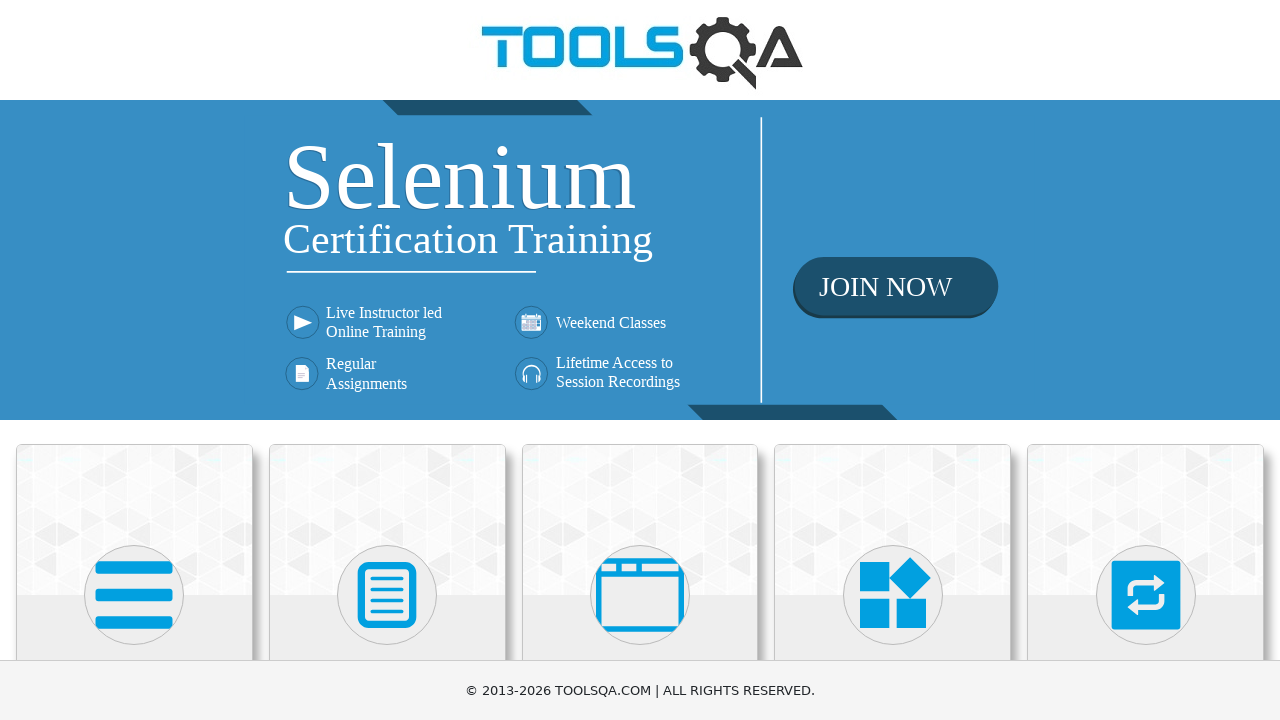

Clicked on the Elements card at (134, 520) on div.card.mt-4.top-card >> nth=0
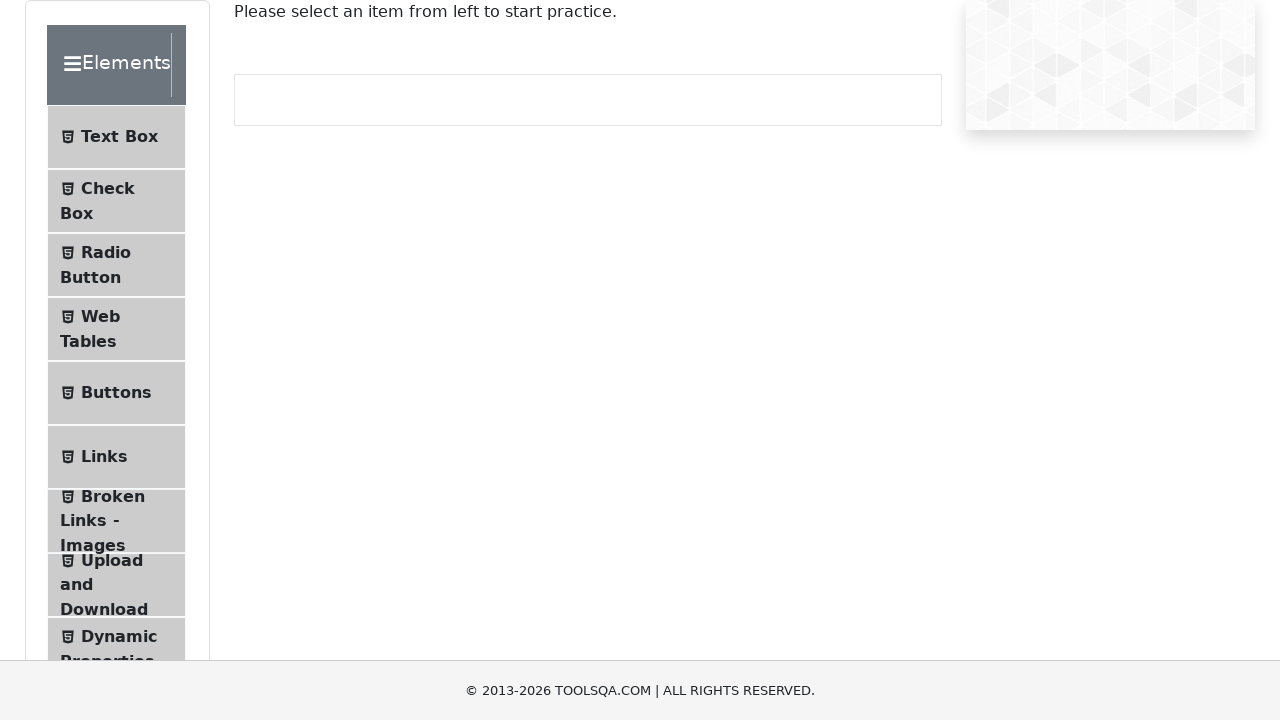

Clicked on Text Box menu item at (116, 137) on #item-0
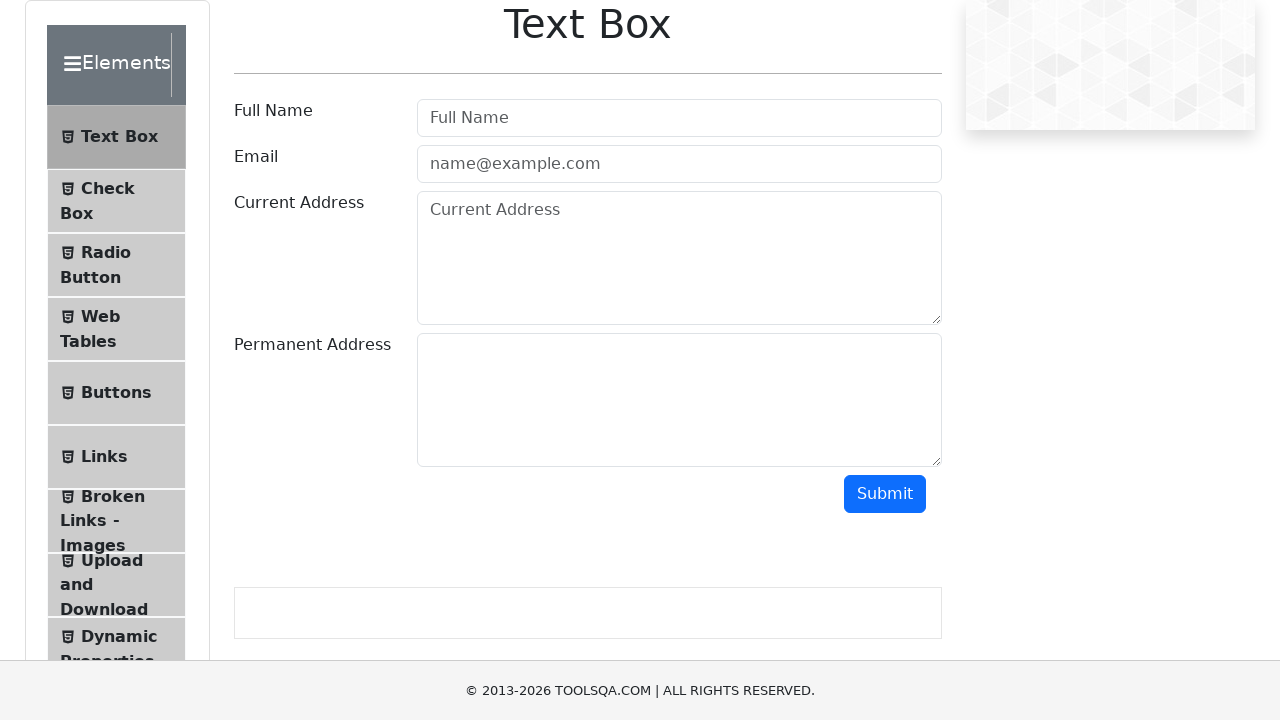

Filled Full Name field with 'Poopa Loopa' on input[placeholder='Full Name']
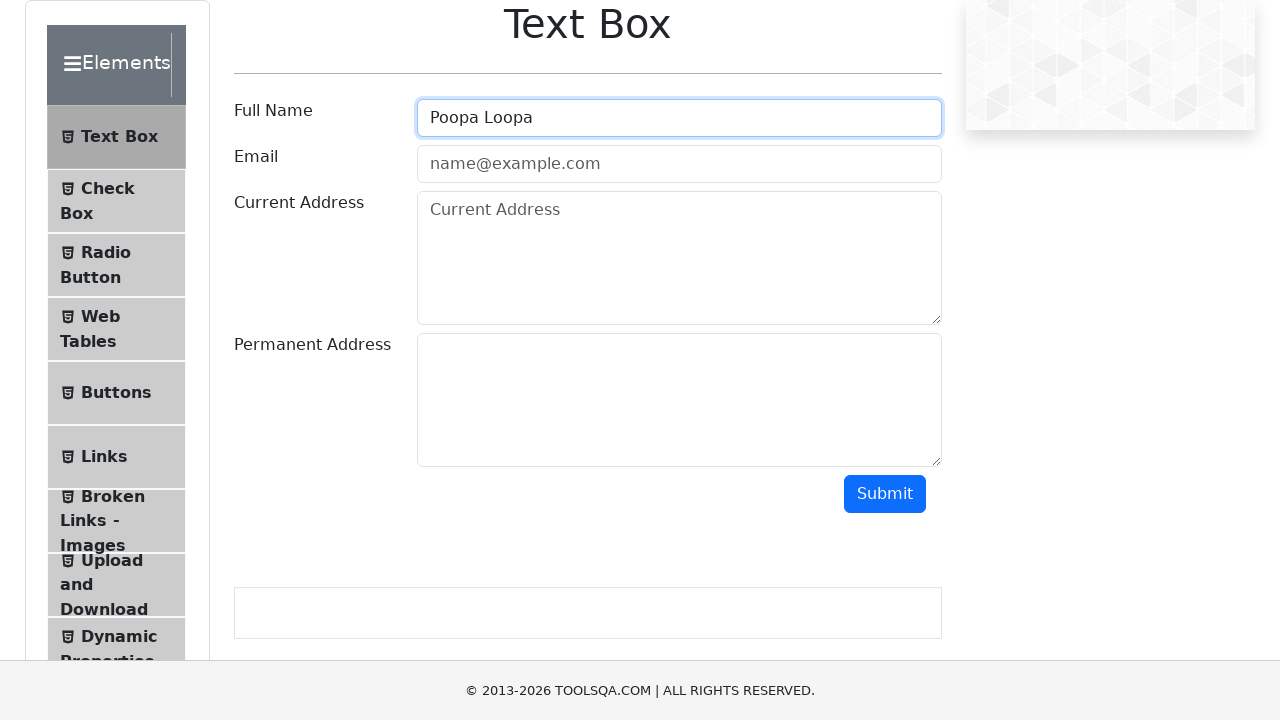

Filled Email field with 'poopa@loopa.com' on #userEmail
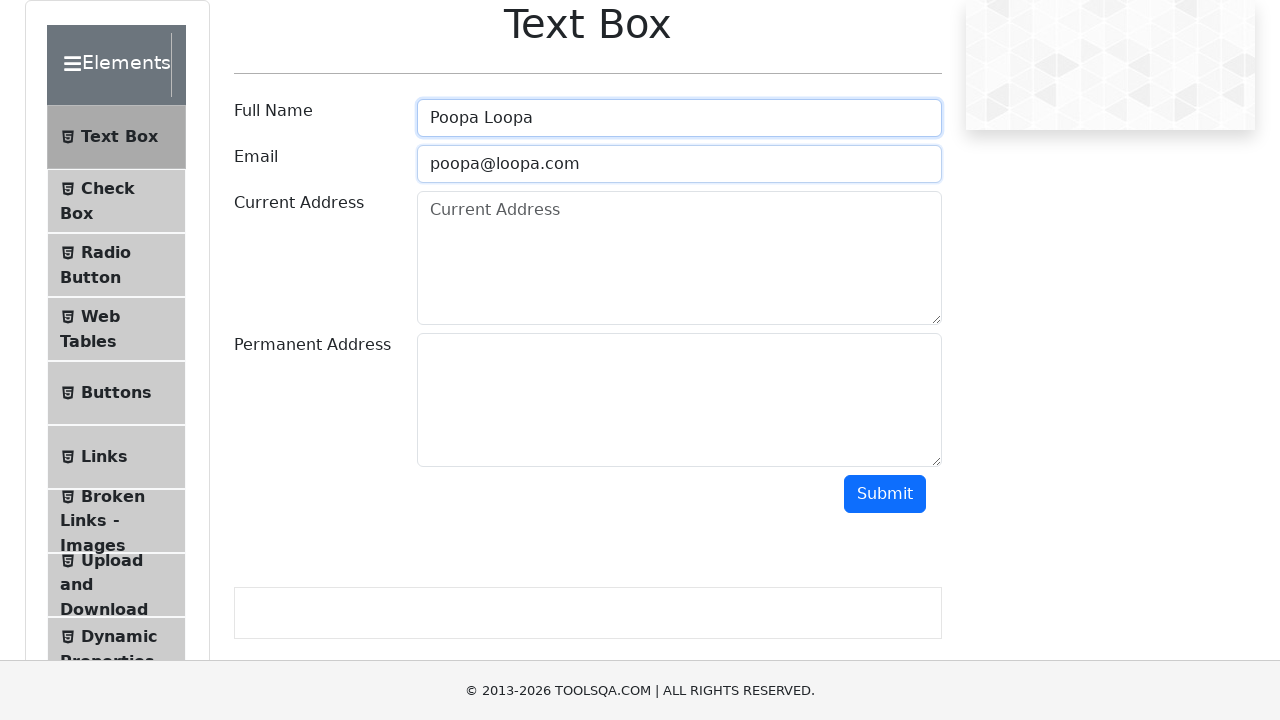

Filled Current Address field with 'Pushkin's street, Kolotushkin's house' on #currentAddress
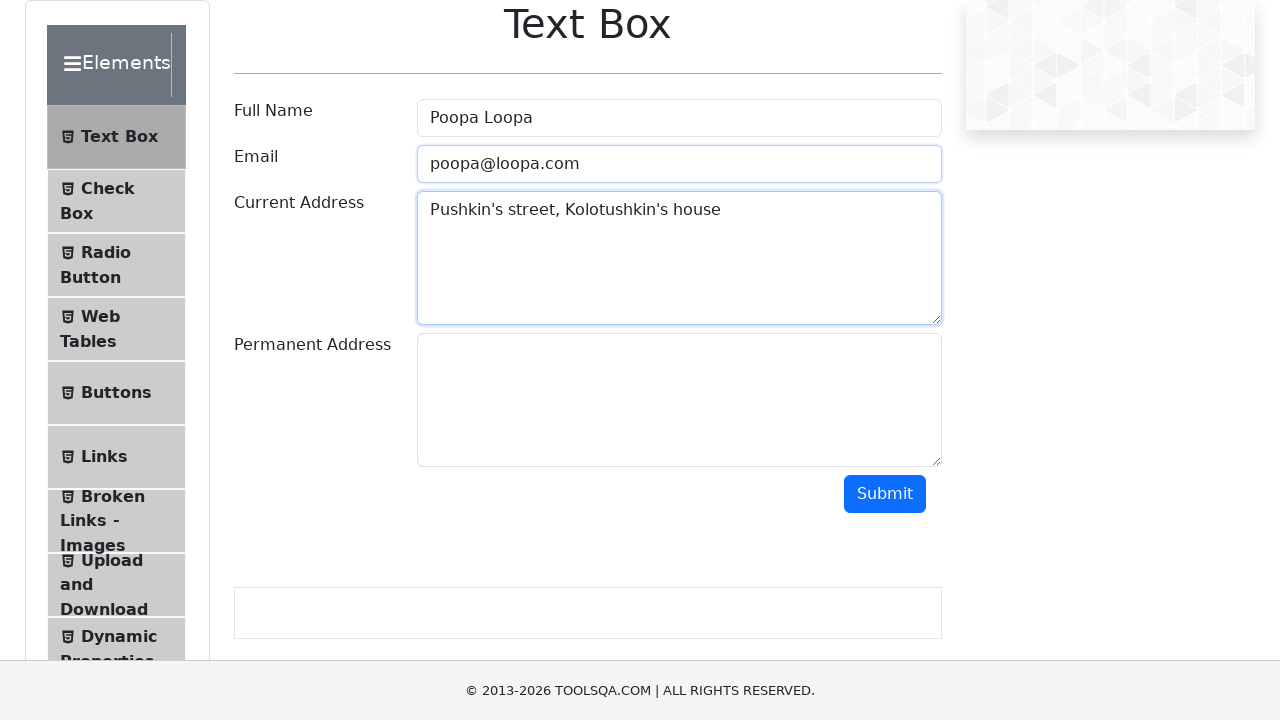

Filled Permanent Address field with 'Same as current' on #permanentAddress
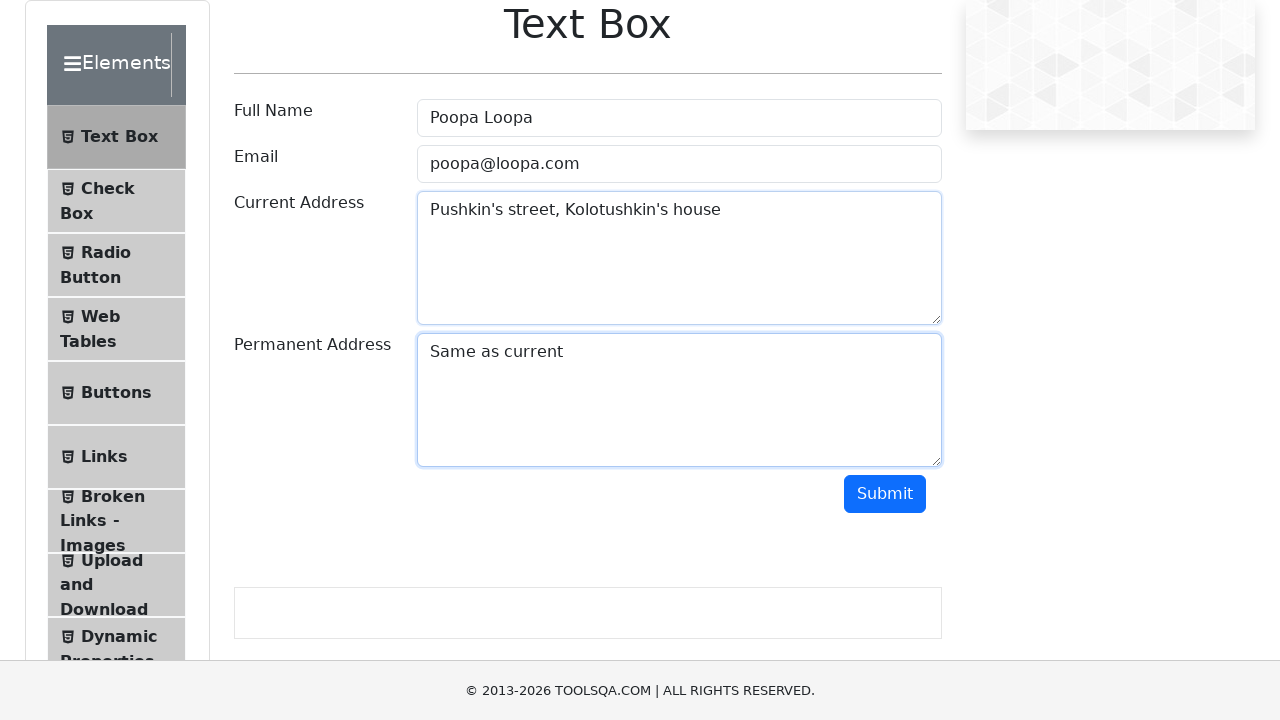

Clicked Submit button at (885, 494) on #submit
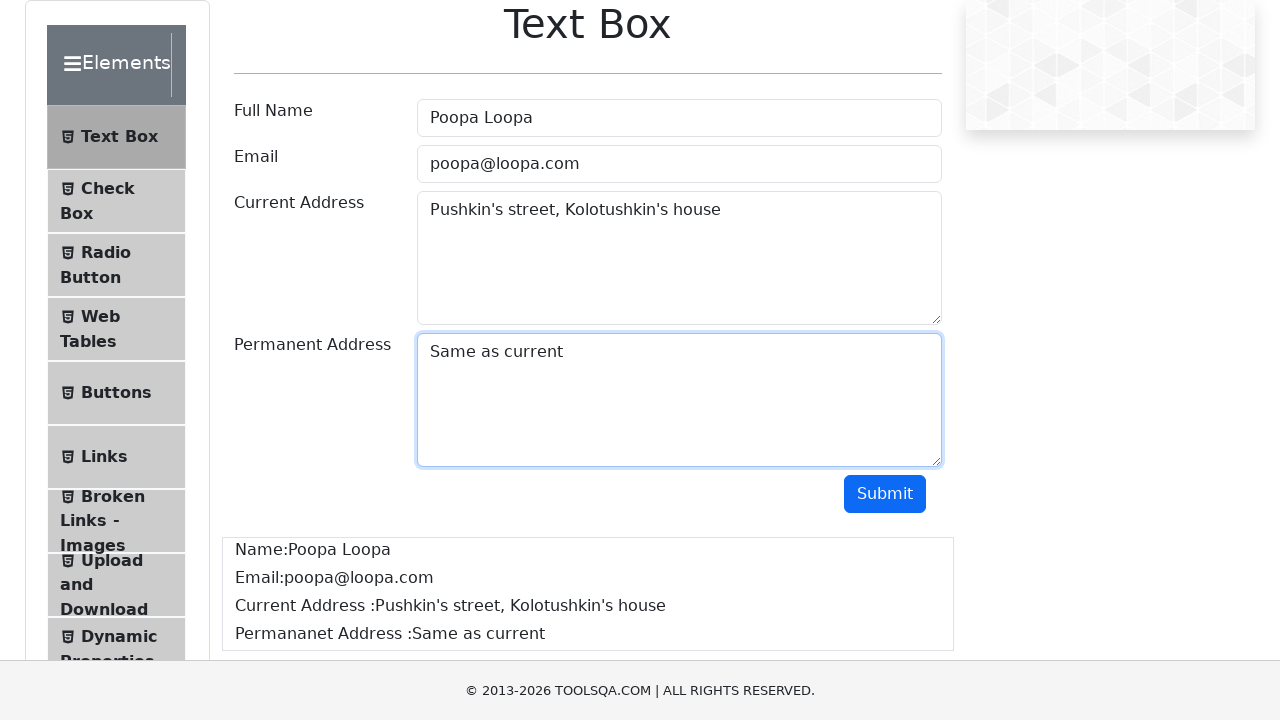

Full Name output element loaded
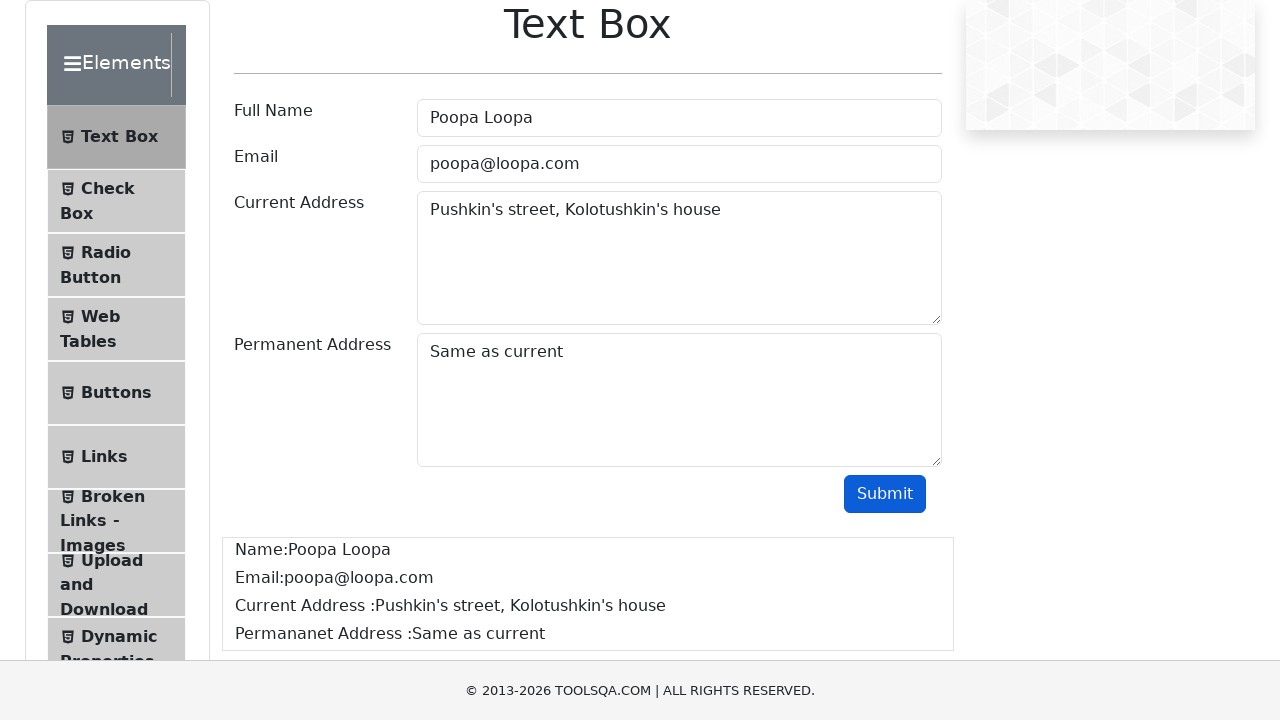

Email output element loaded
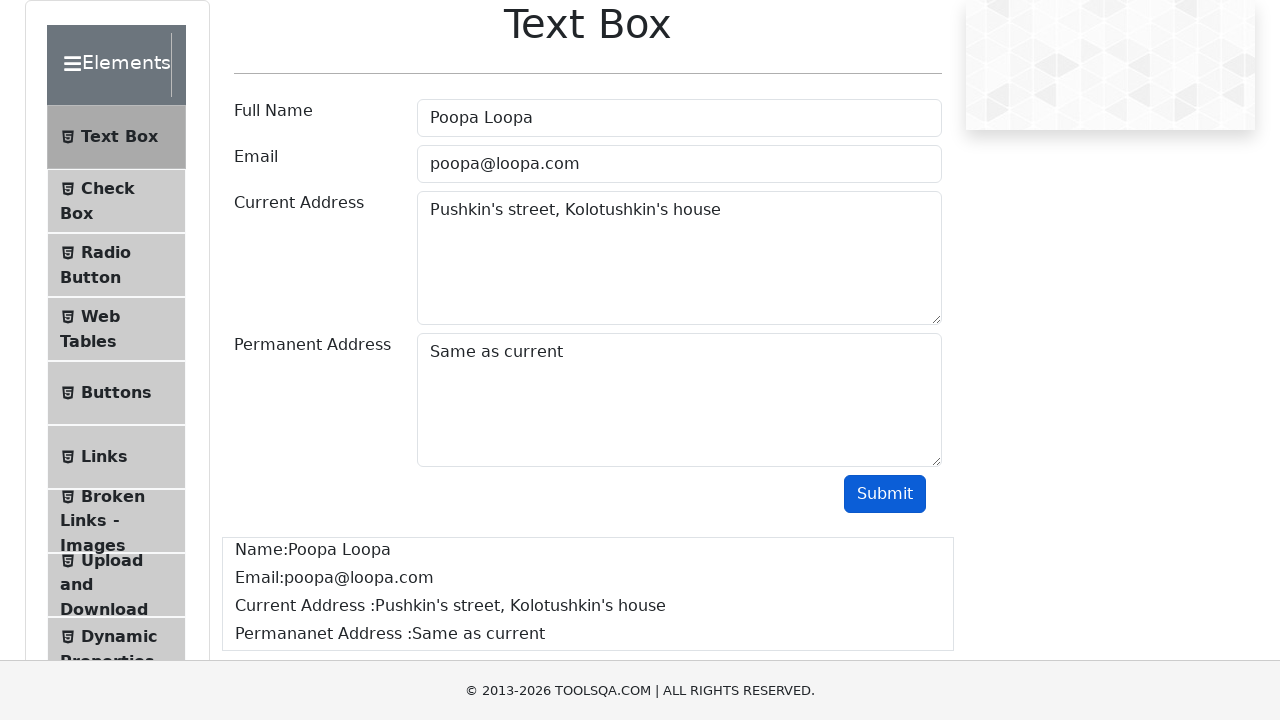

Current Address output element loaded
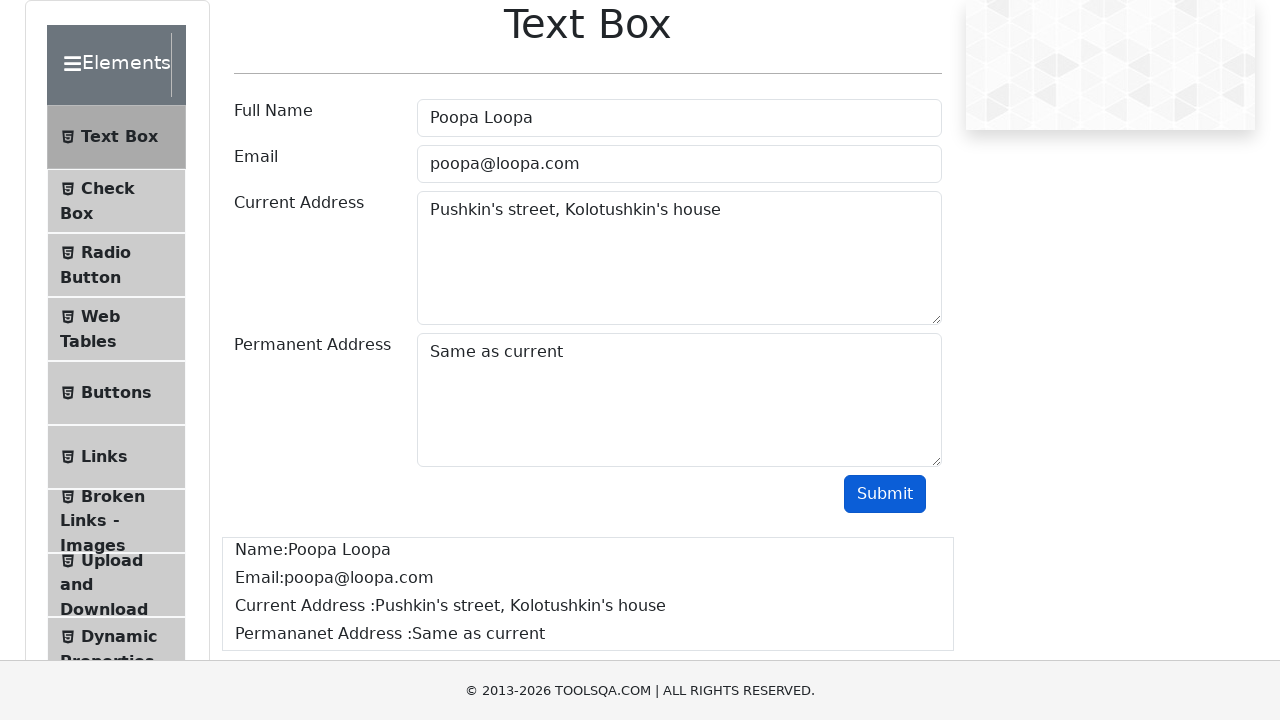

Permanent Address output element loaded
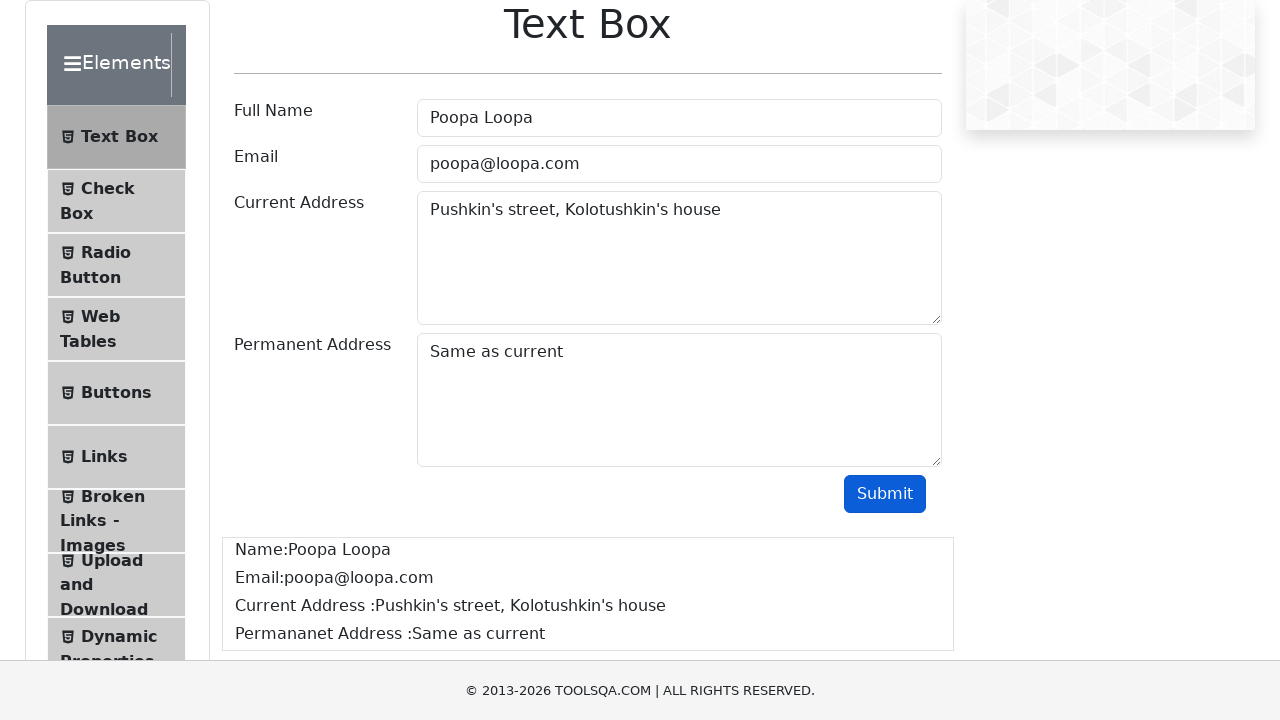

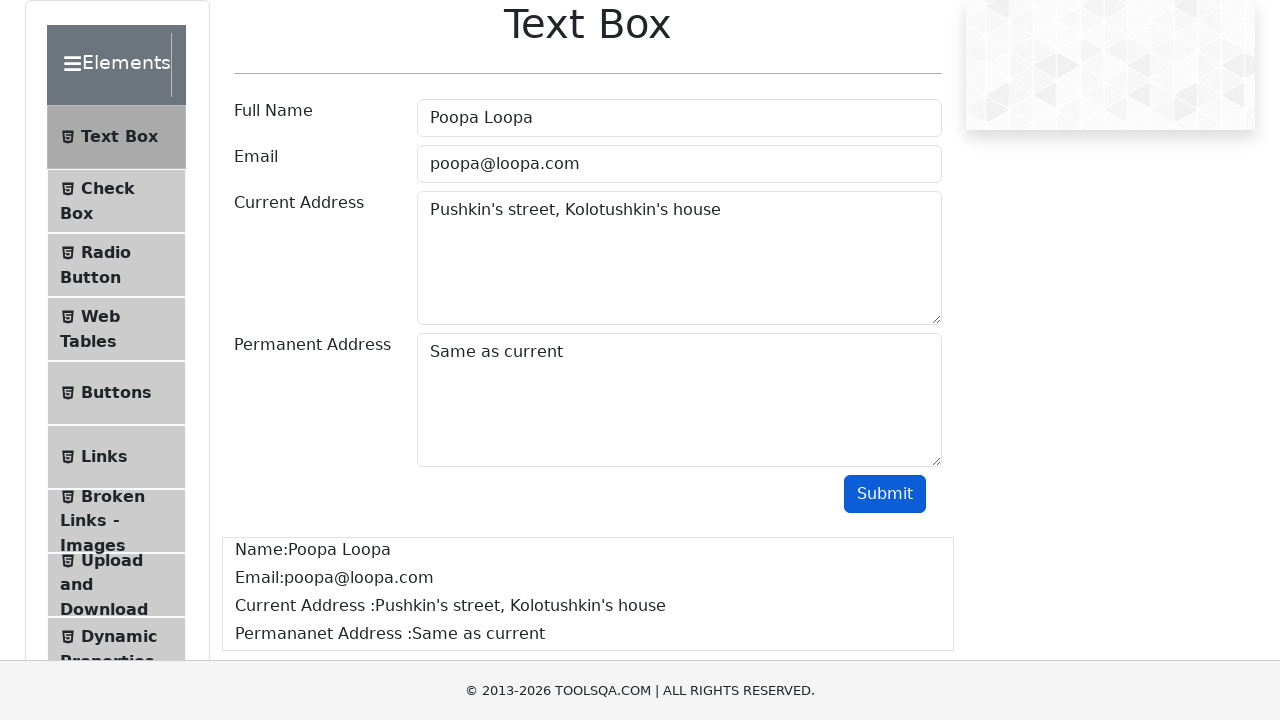